Tests a basic web page by clicking on a "Normal load website" link/button and verifying that the page displays a heading with text "Normal load website"

Starting URL: https://curso.testautomation.es

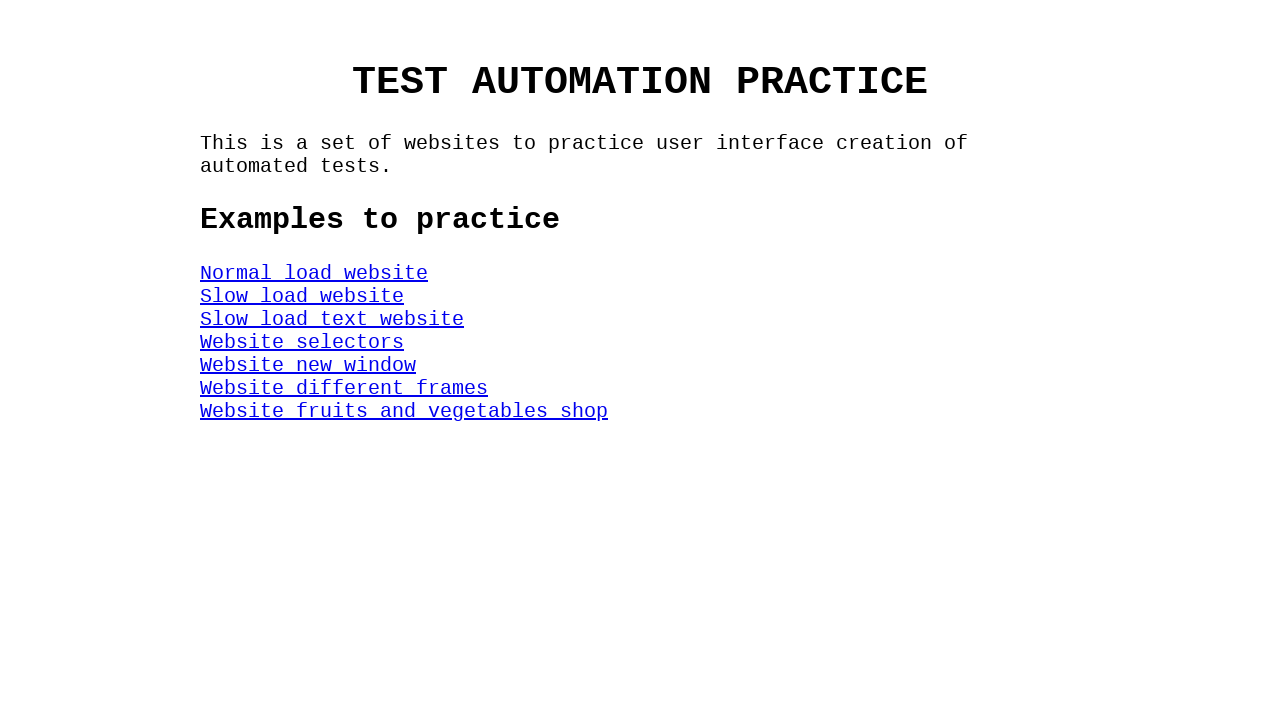

Clicked on 'Normal load website' link/button at (314, 273) on #NormalWeb
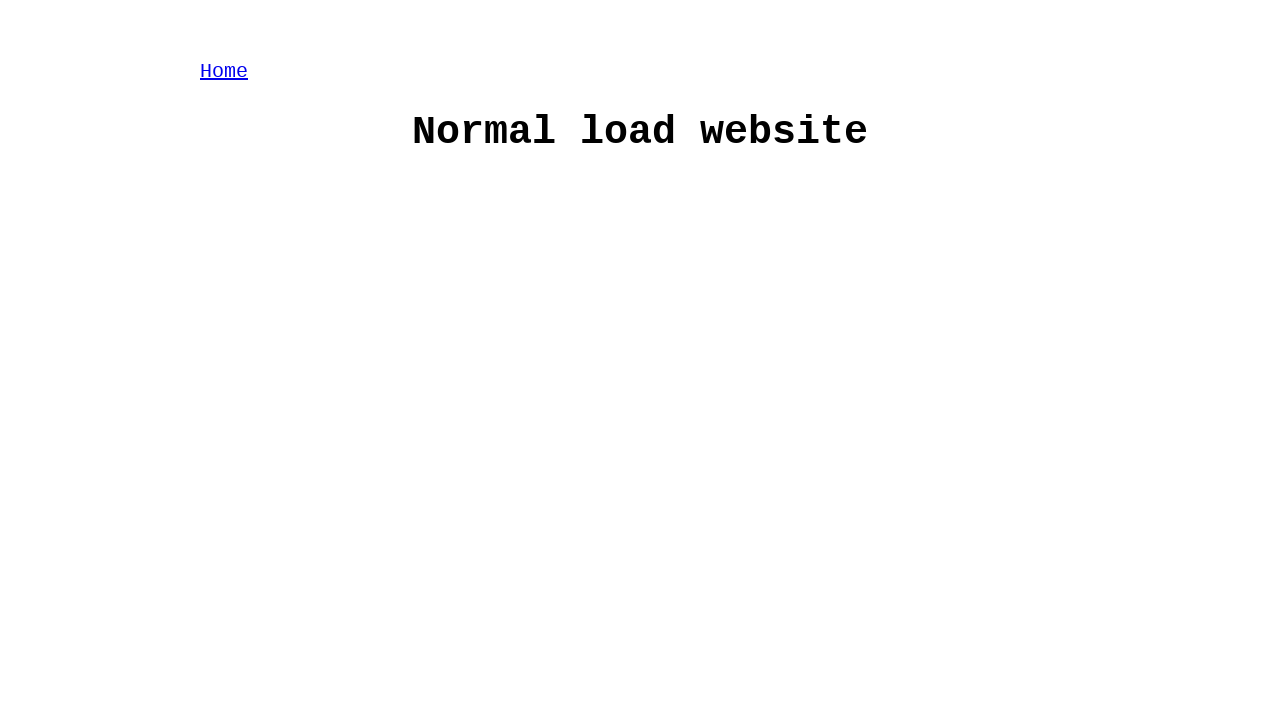

H1 heading element loaded and is visible
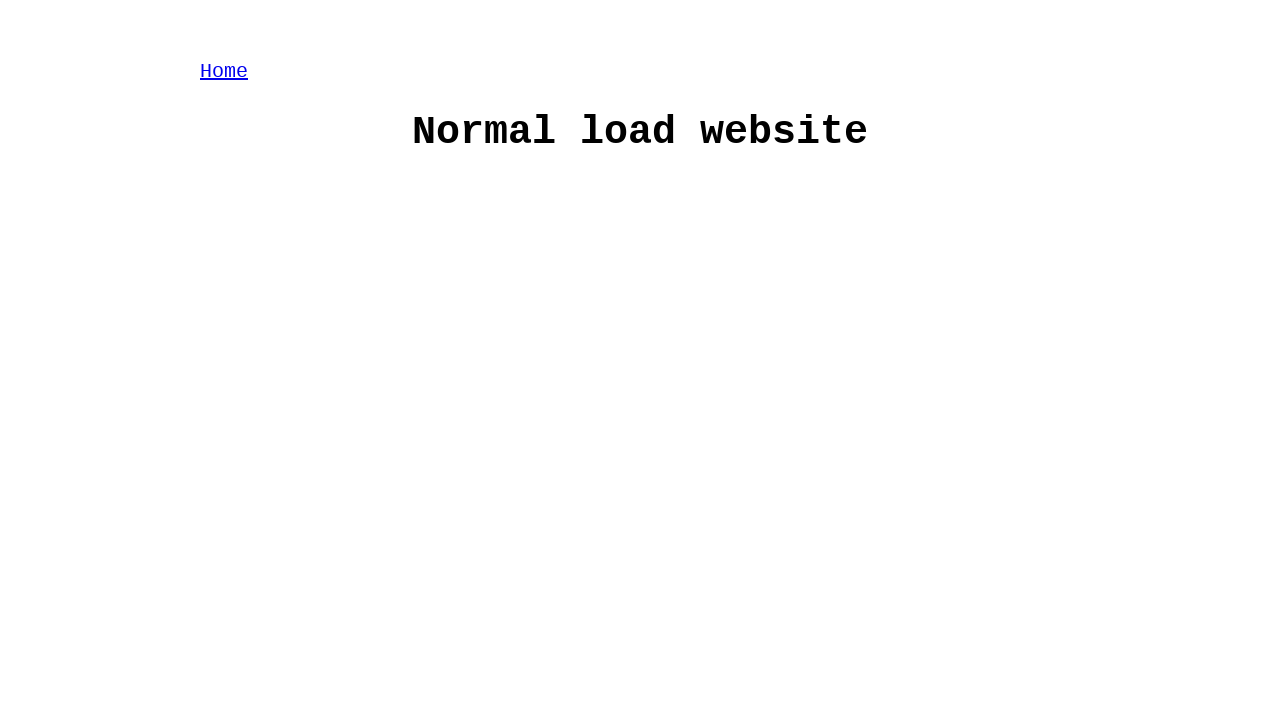

Verified H1 heading contains text 'Normal load website'
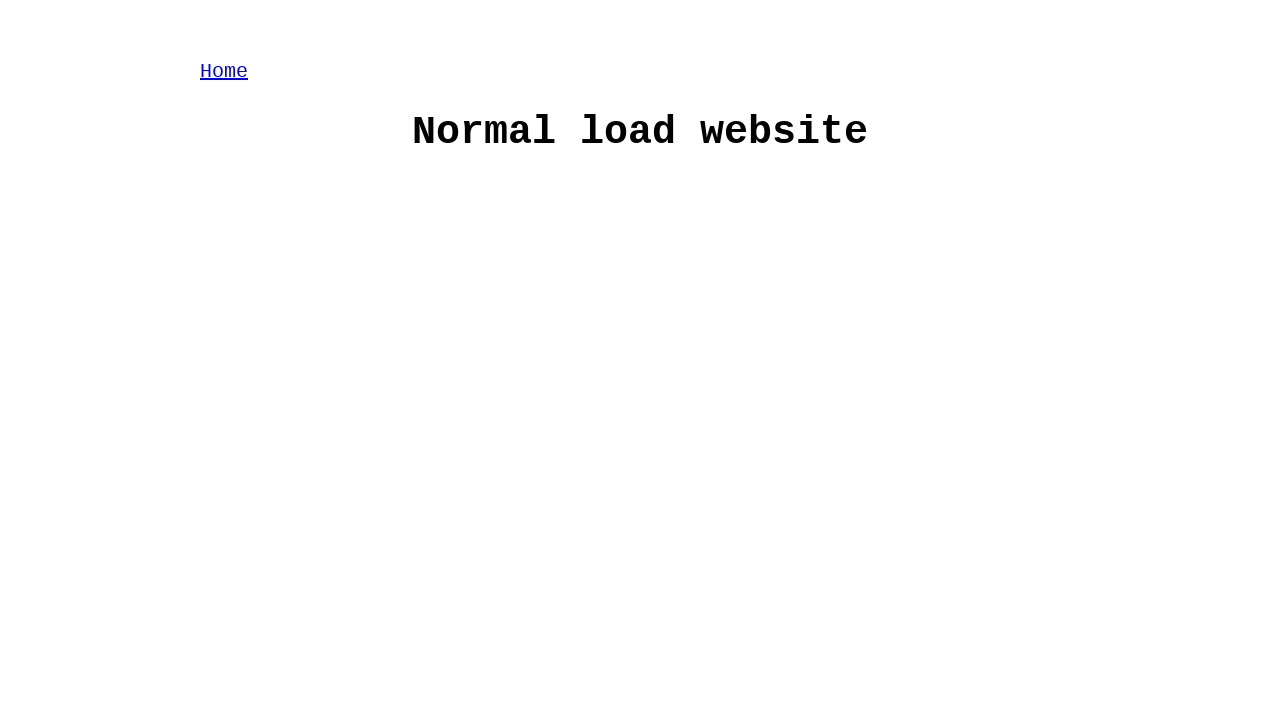

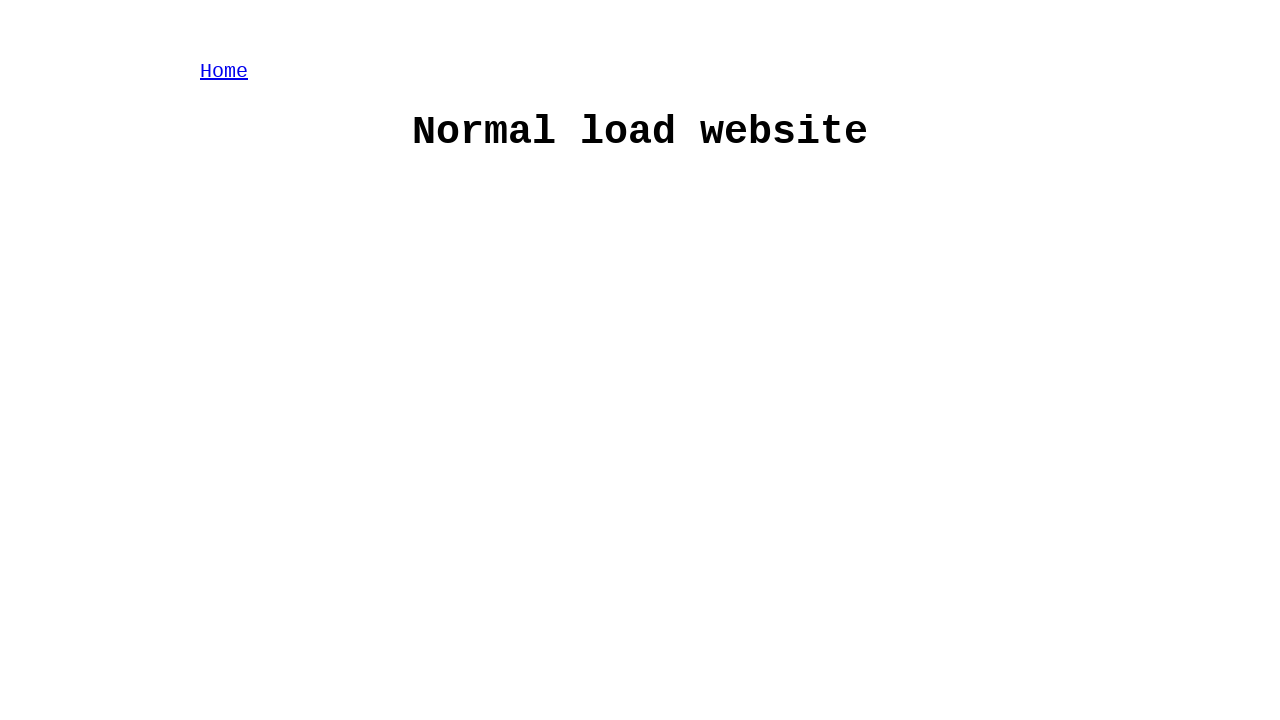